Tests website scrolling functionality by scrolling to the bottom, right, left, and back to the top of the page to verify page responsiveness and layout.

Starting URL: https://munizpn.com.br/

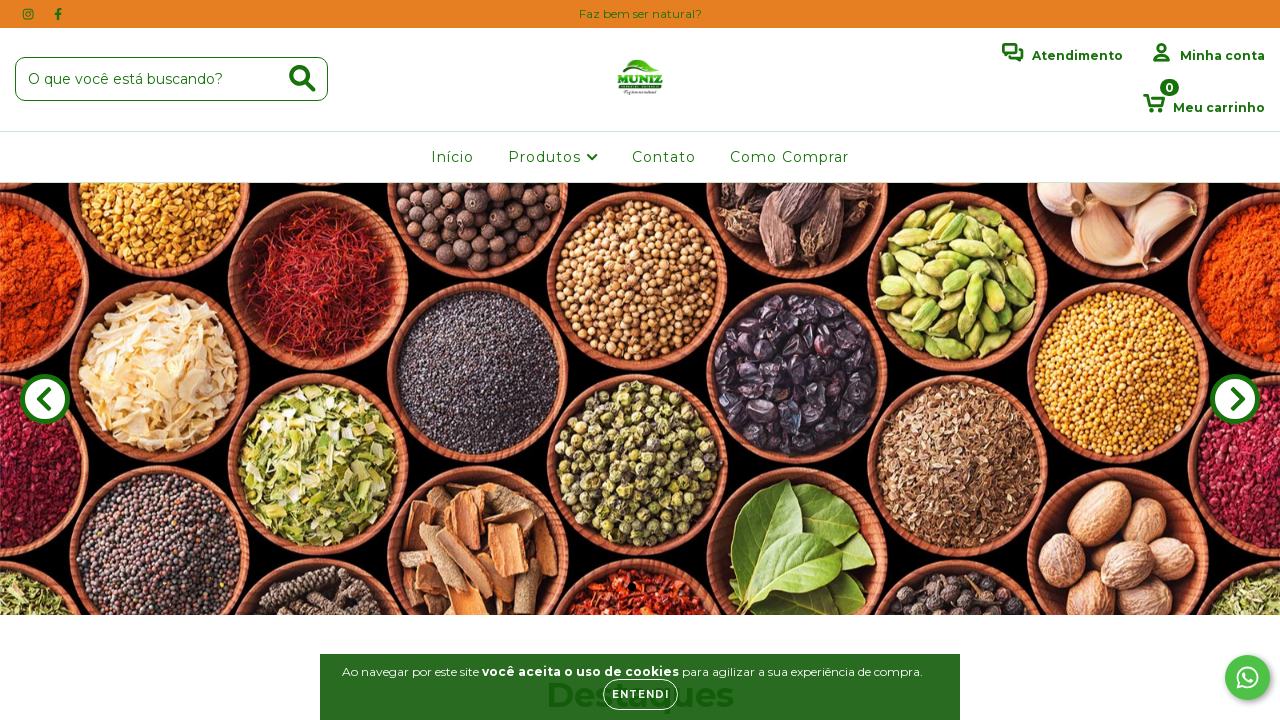

Scrolled to the bottom of the page
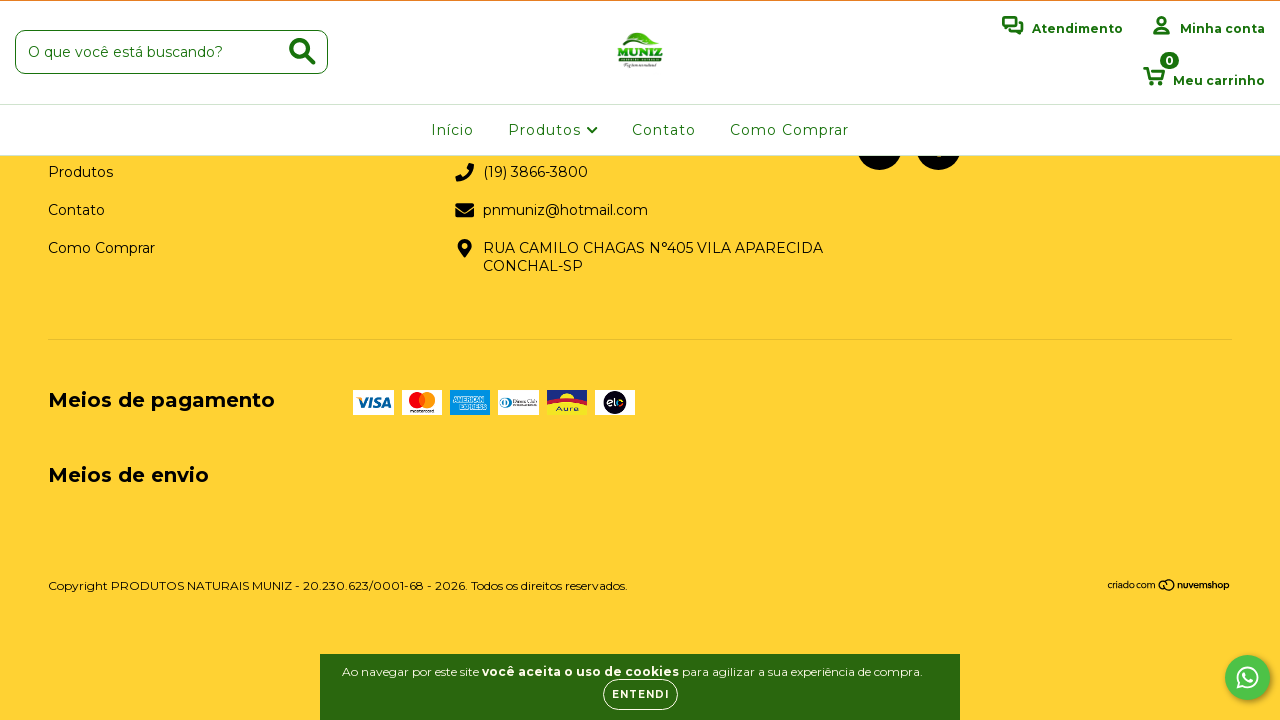

Scrolled horizontally to the right
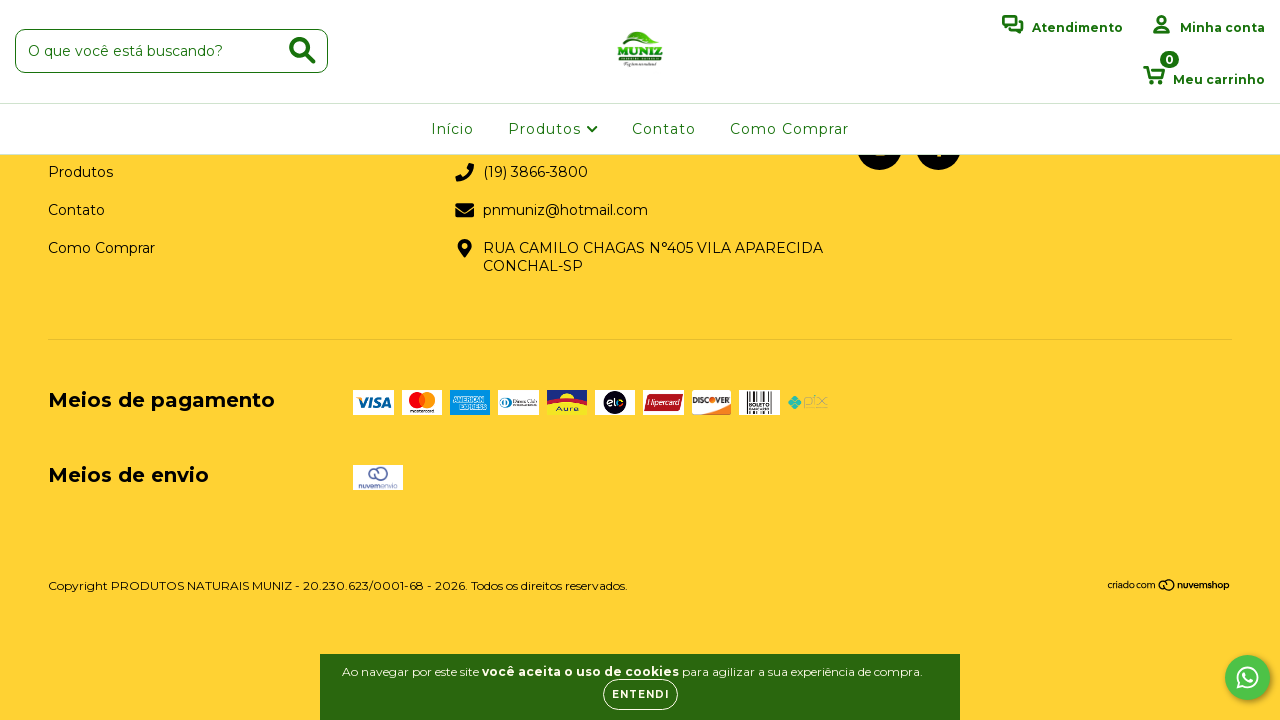

Scrolled horizontally to the left
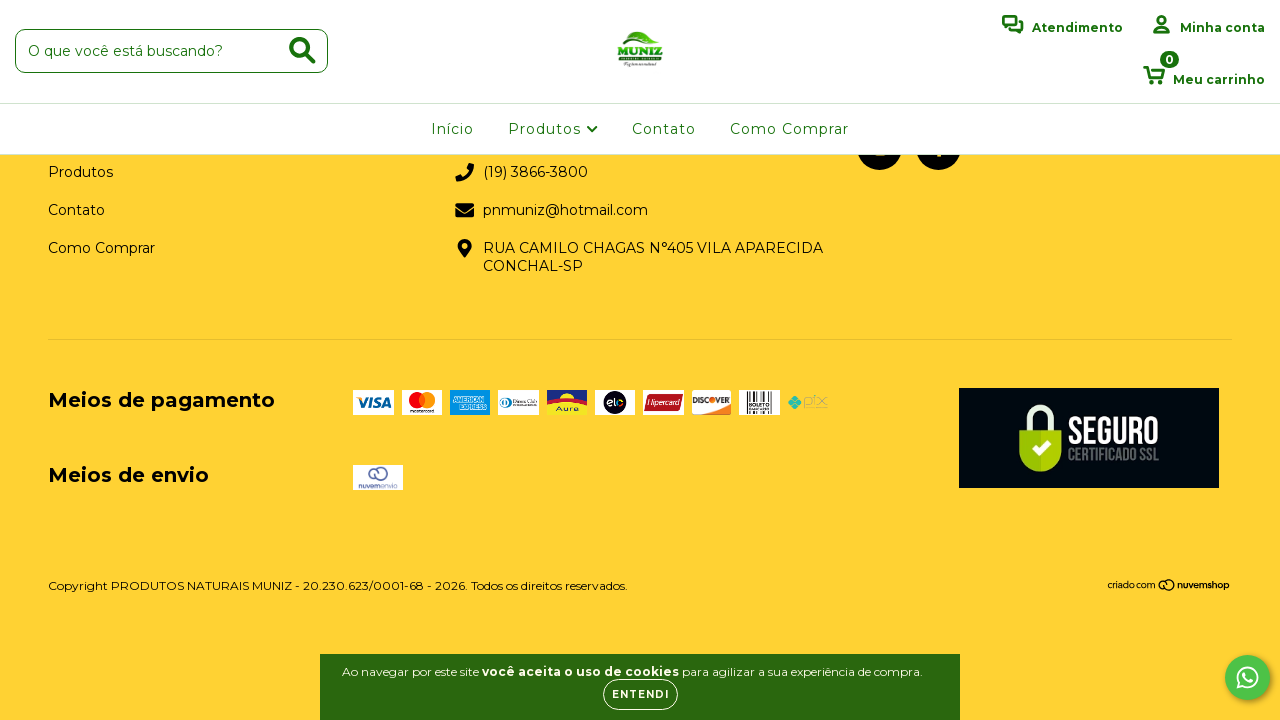

Scrolled back to the top of the page
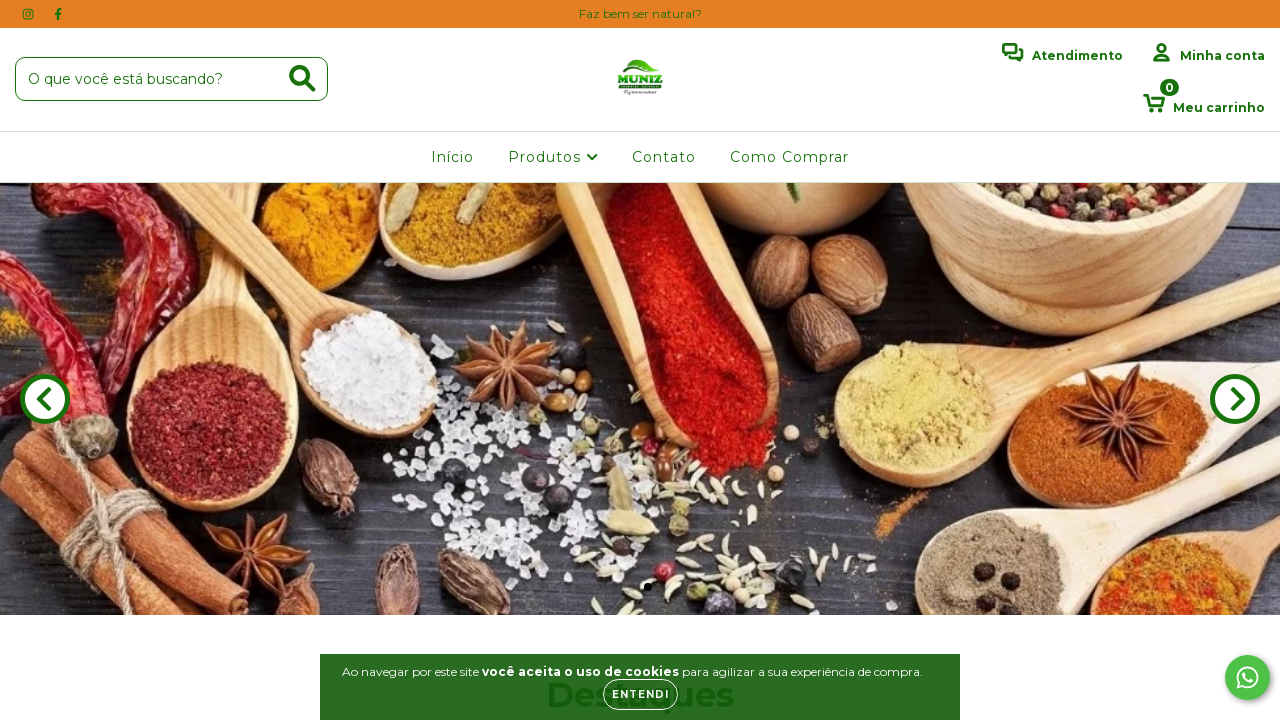

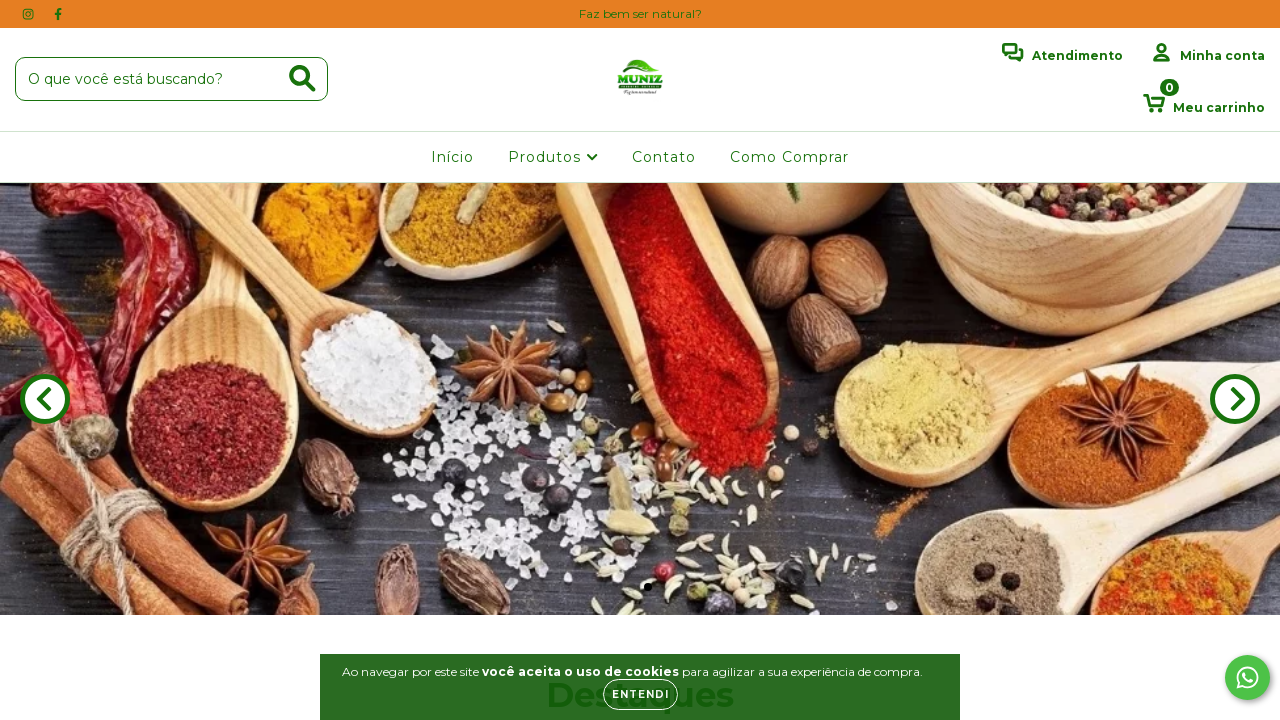